Tests iframe switching functionality on jQuery UI datepicker page by switching between frames and interacting with the datepicker element

Starting URL: http://jqueryui.com/datepicker/

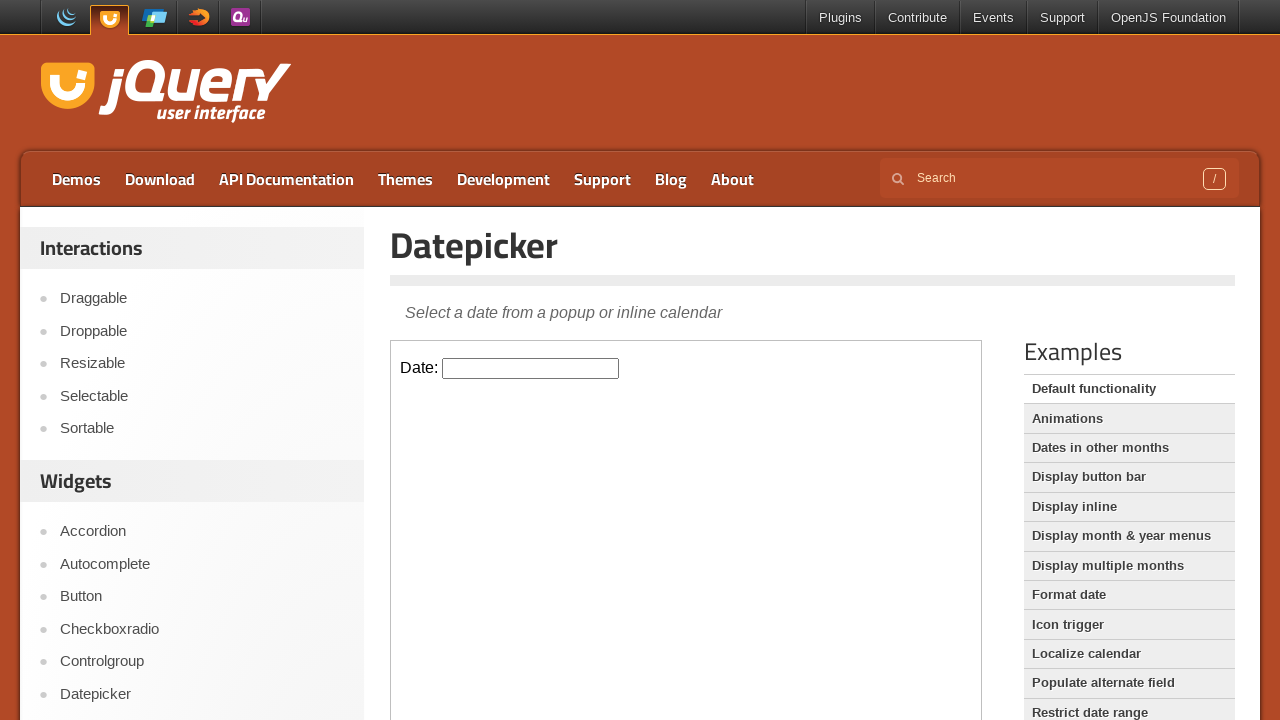

Retrieved heading text from main frame
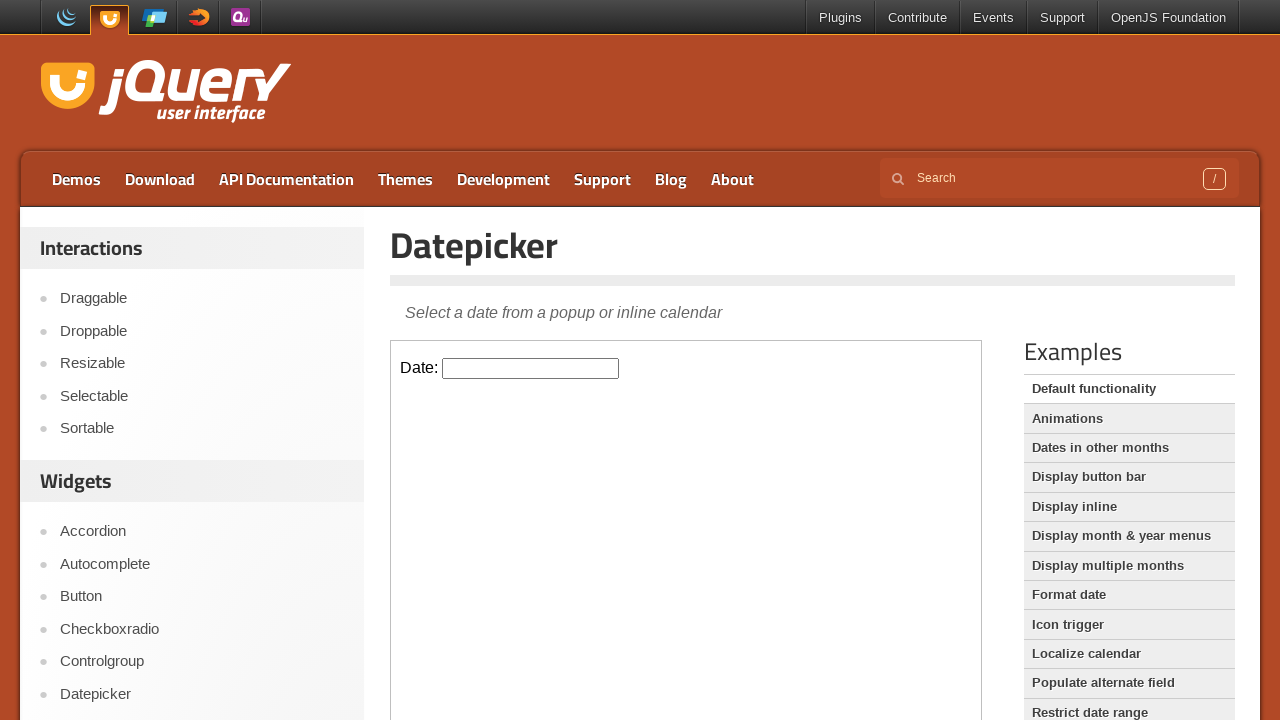

Located the first iframe on the page
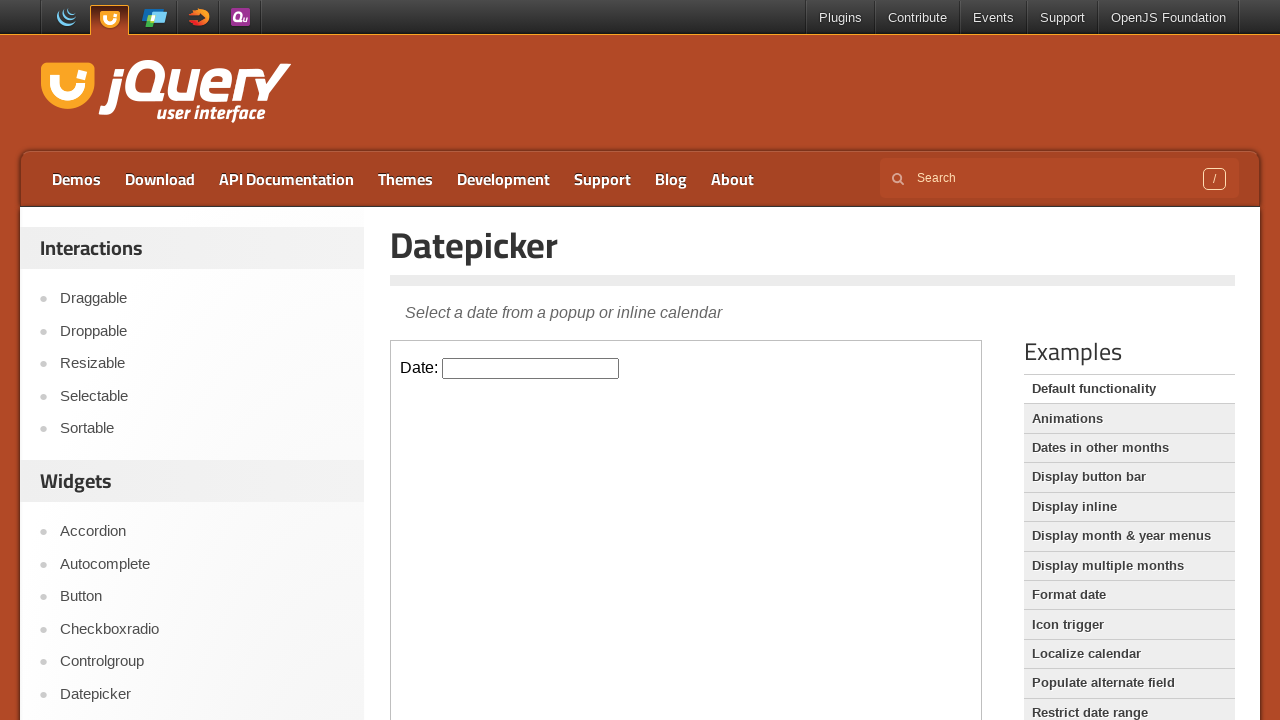

Filled datepicker field with '09/06/2016' inside iframe on iframe >> nth=0 >> internal:control=enter-frame >> #datepicker
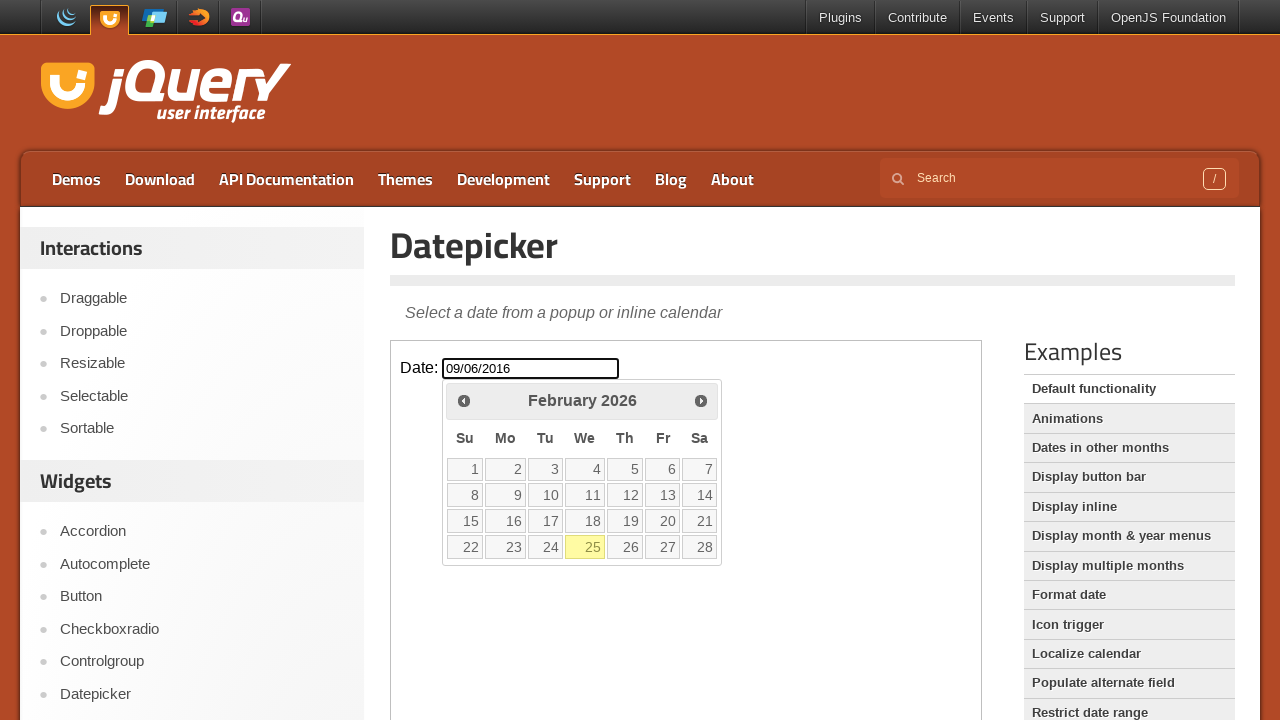

Retrieved heading text from main frame after iframe interaction
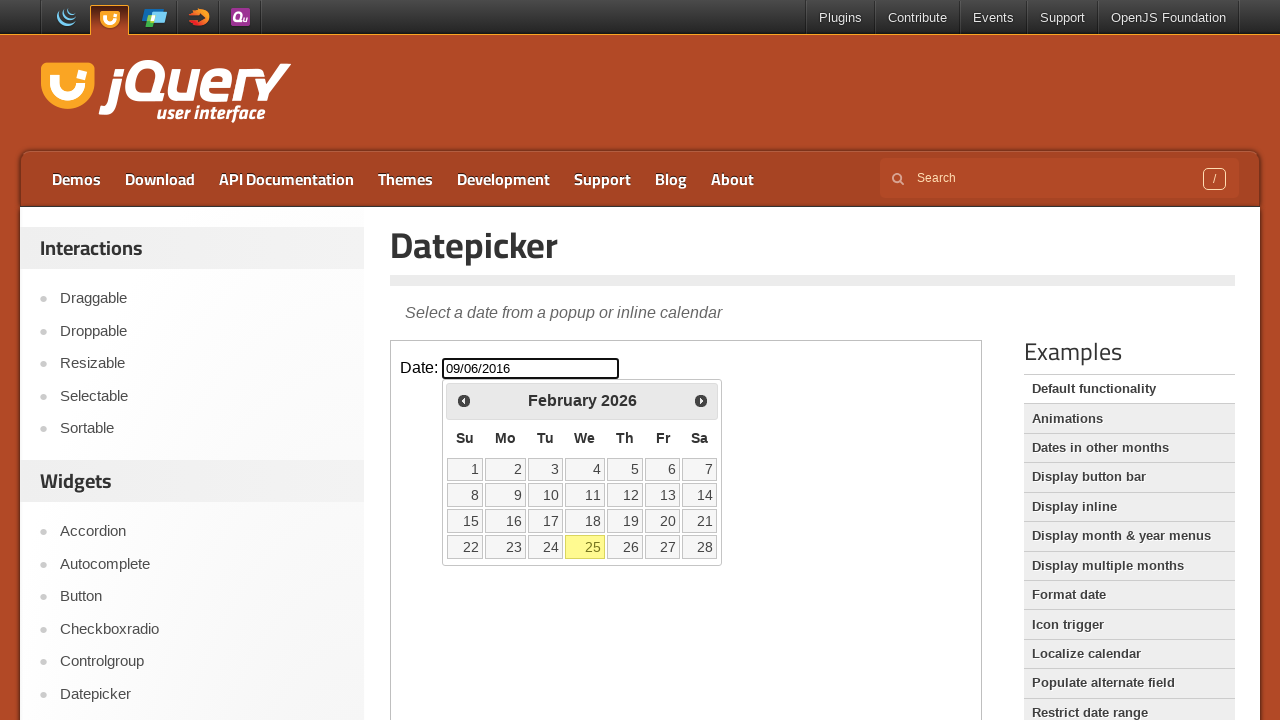

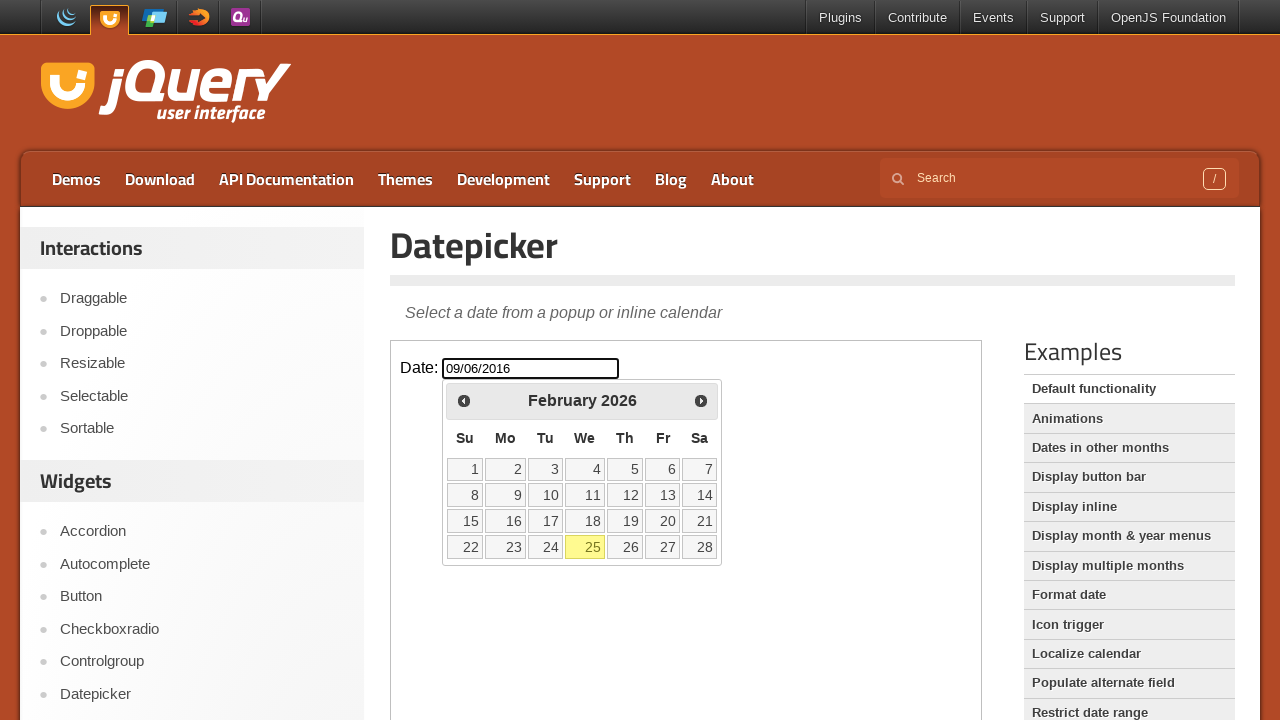